Tests checkbox functionality by clicking each checkbox and verifying the state changes

Starting URL: http://the-internet.herokuapp.com/checkboxes

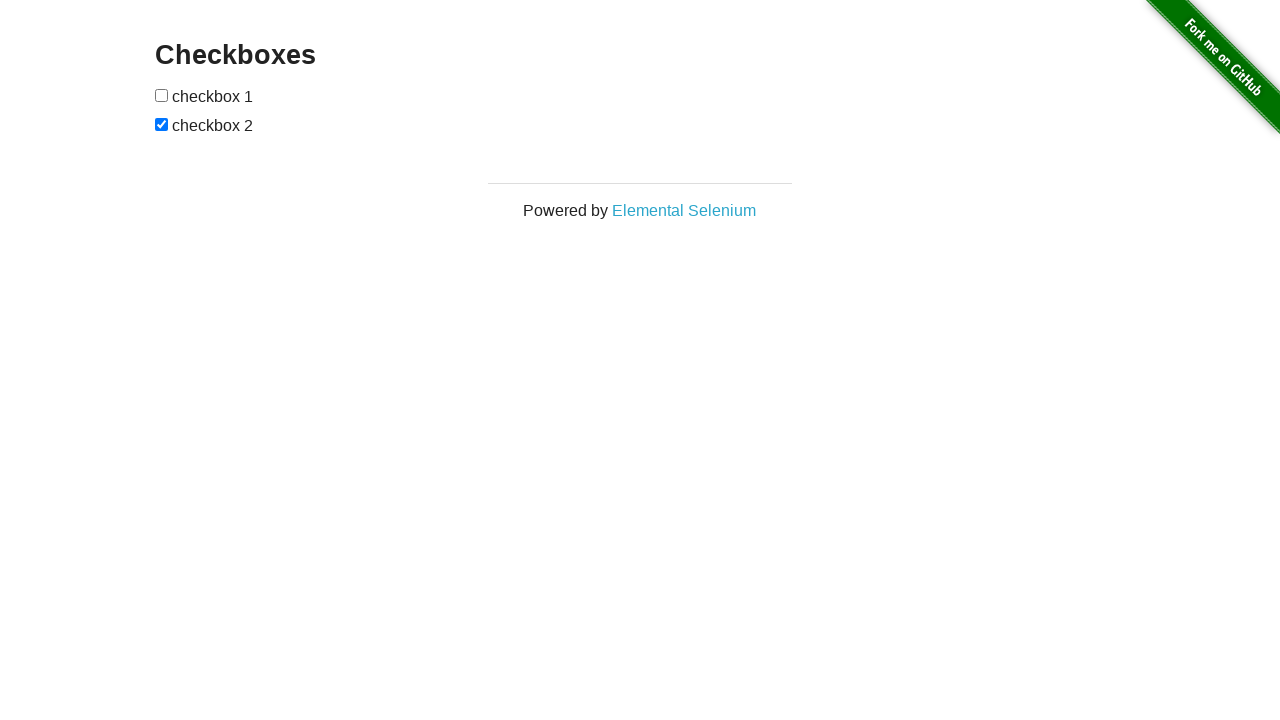

Navigated to checkboxes test page
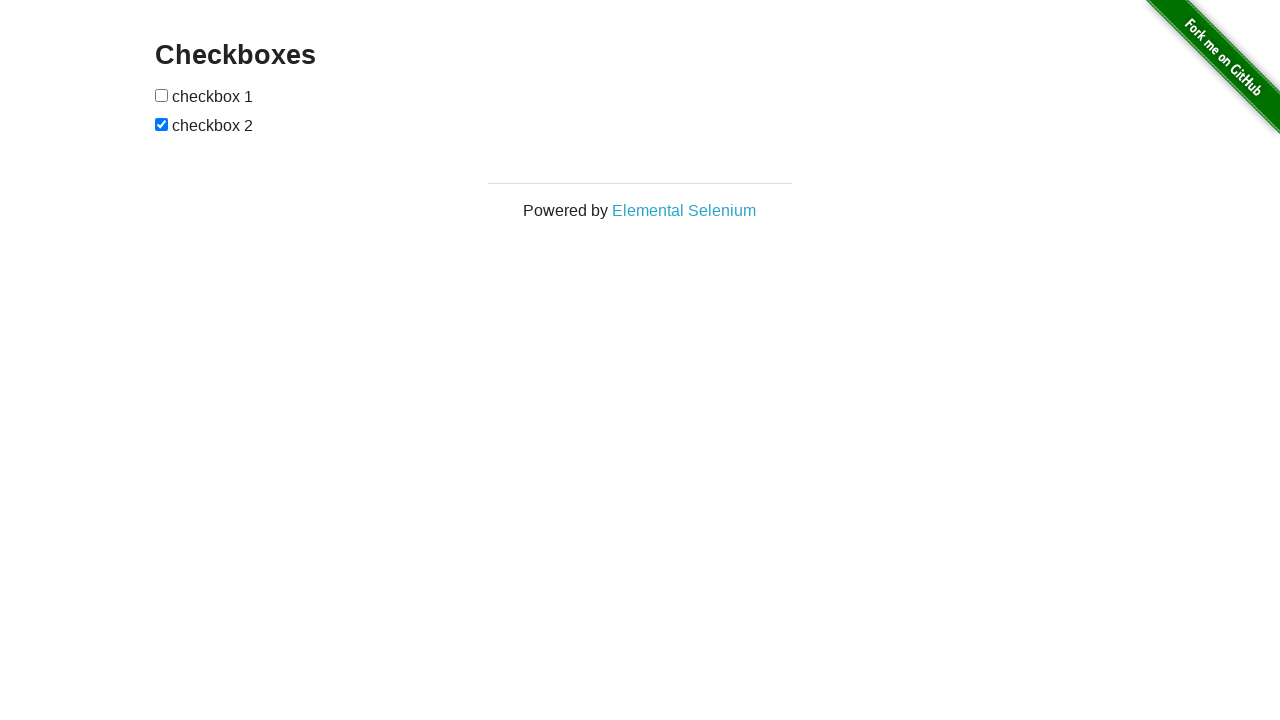

Located all checkboxes on the page
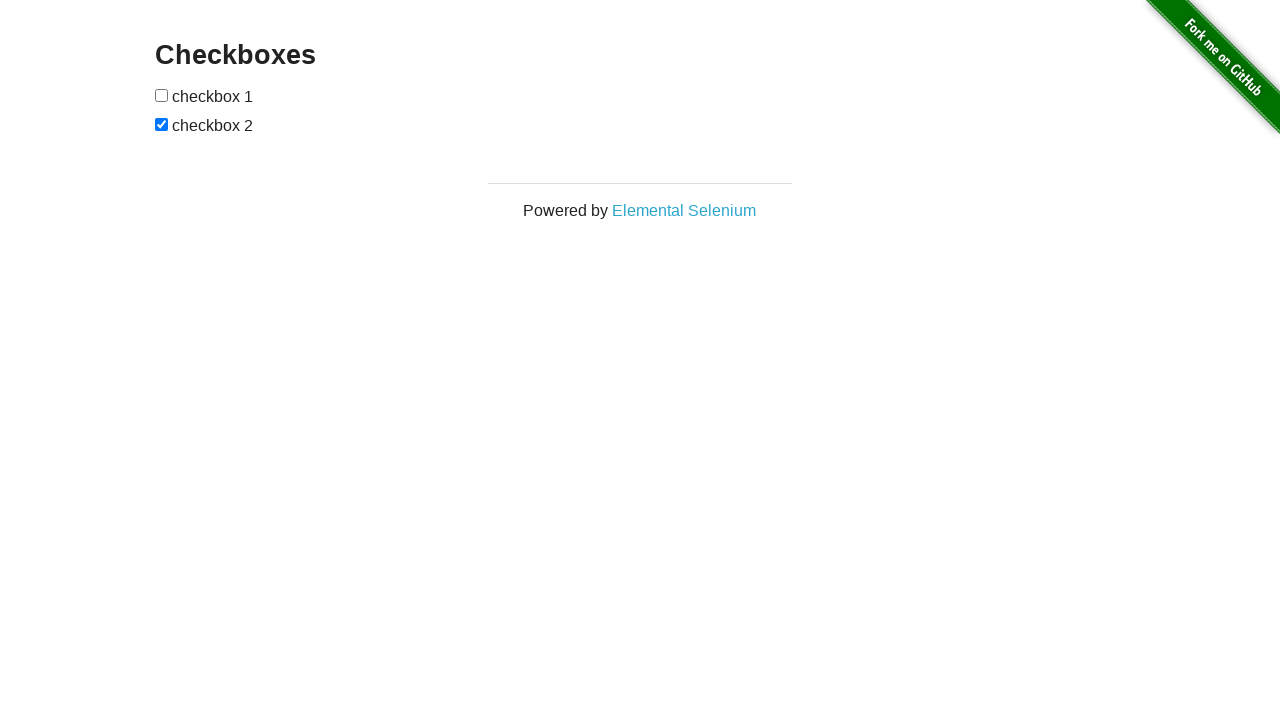

Retrieved initial checkbox state: False
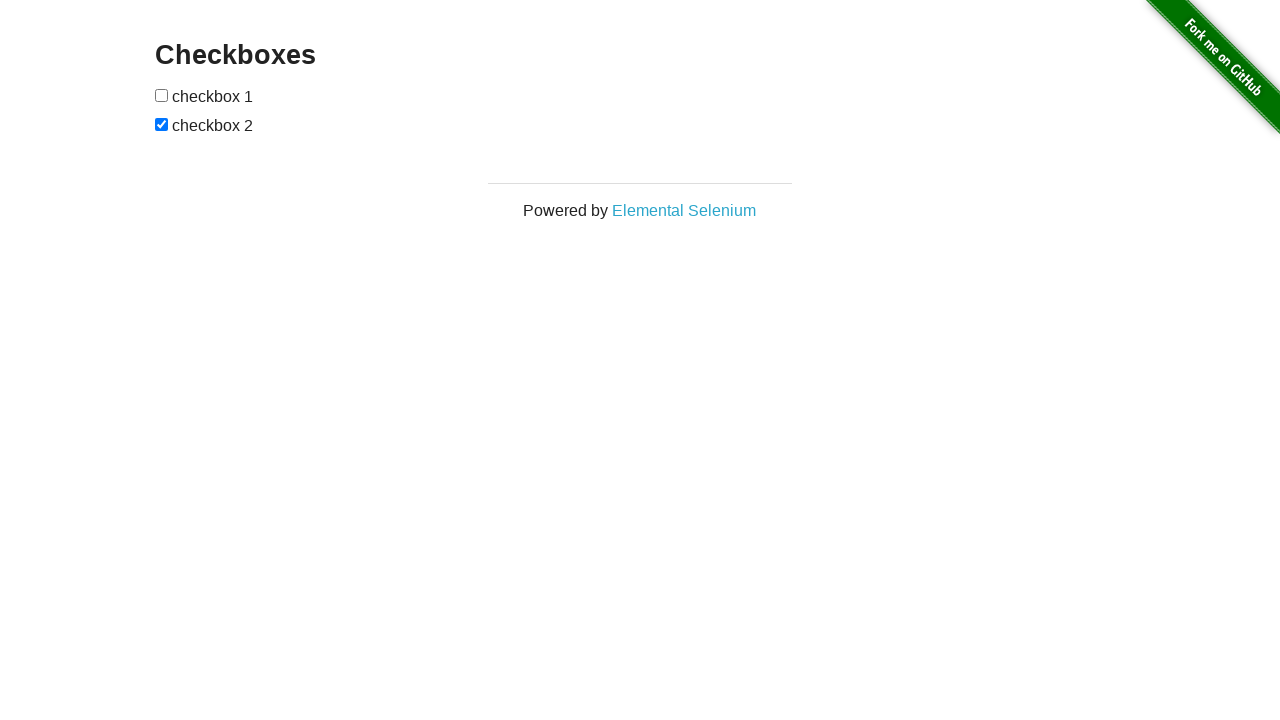

Clicked checkbox to toggle state
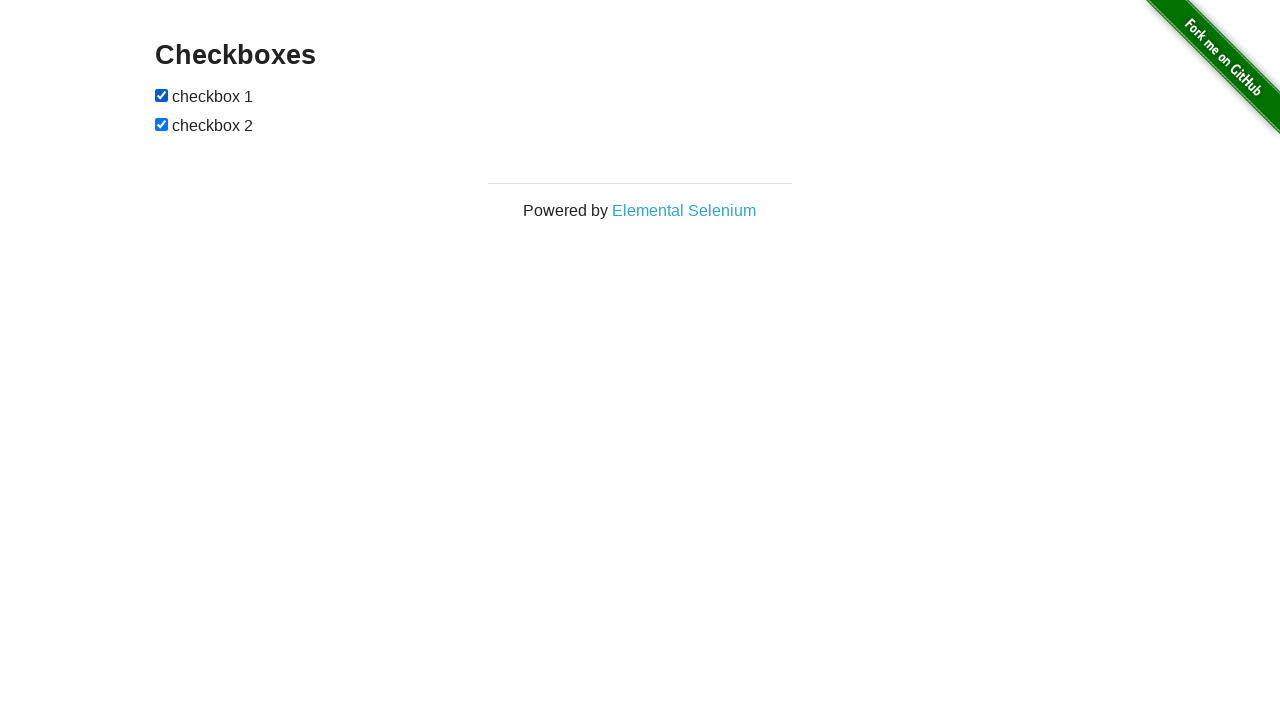

Verified checkbox state changed from False to True
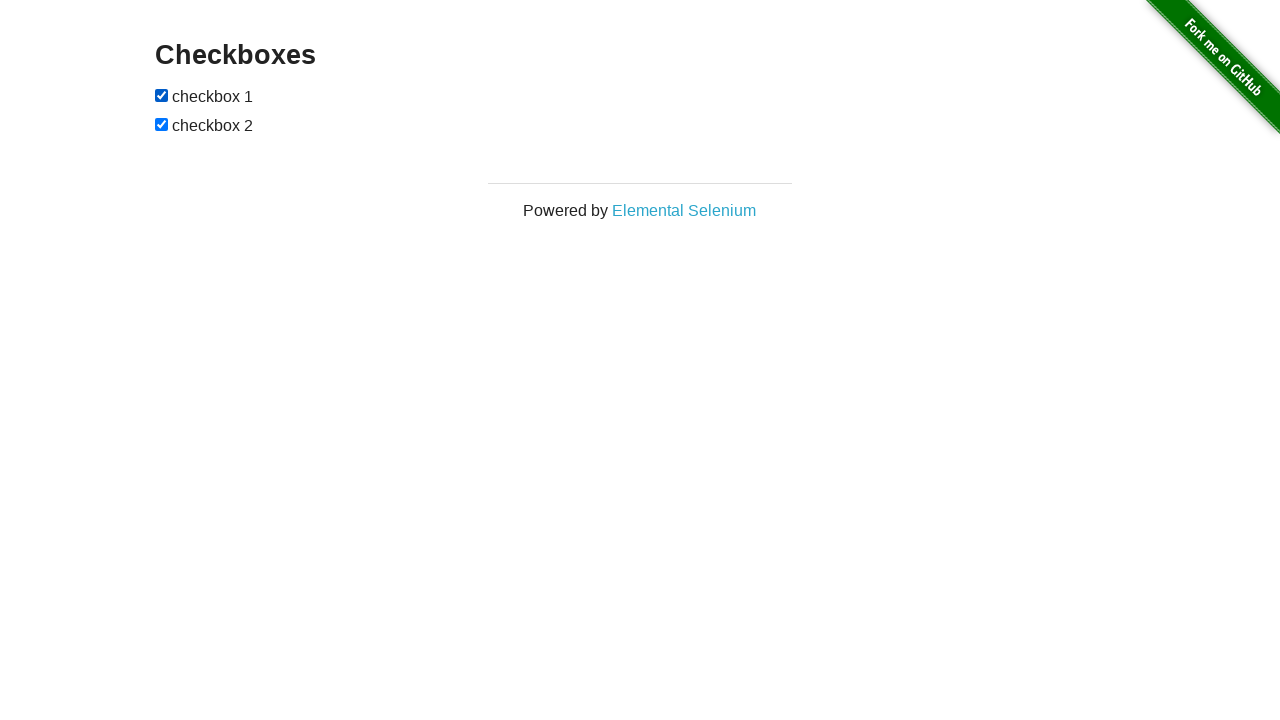

Retrieved initial checkbox state: True
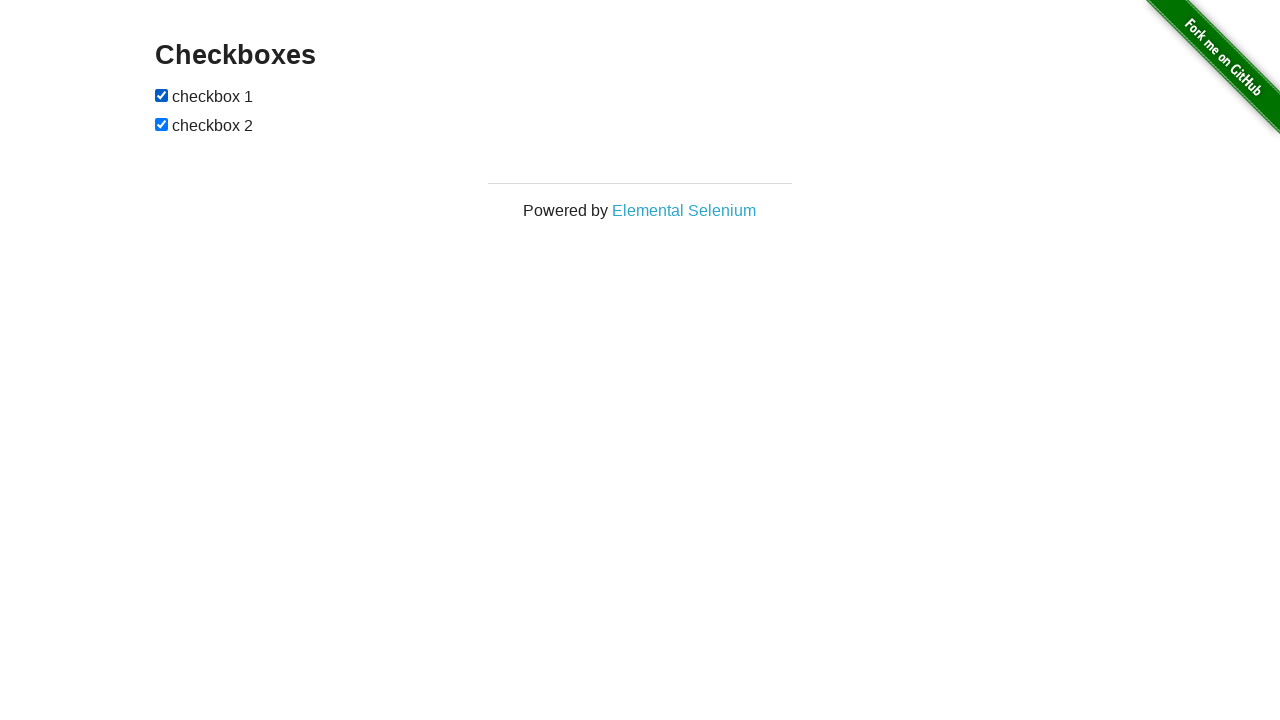

Clicked checkbox to toggle state
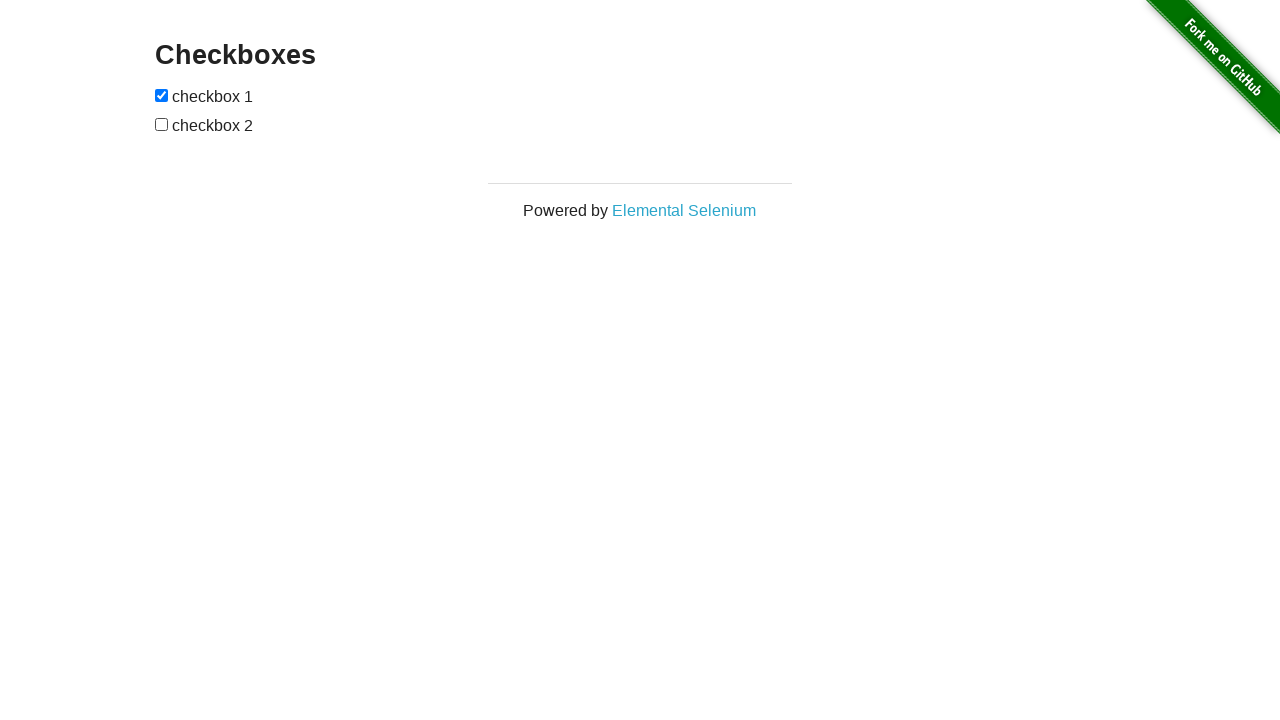

Verified checkbox state changed from True to False
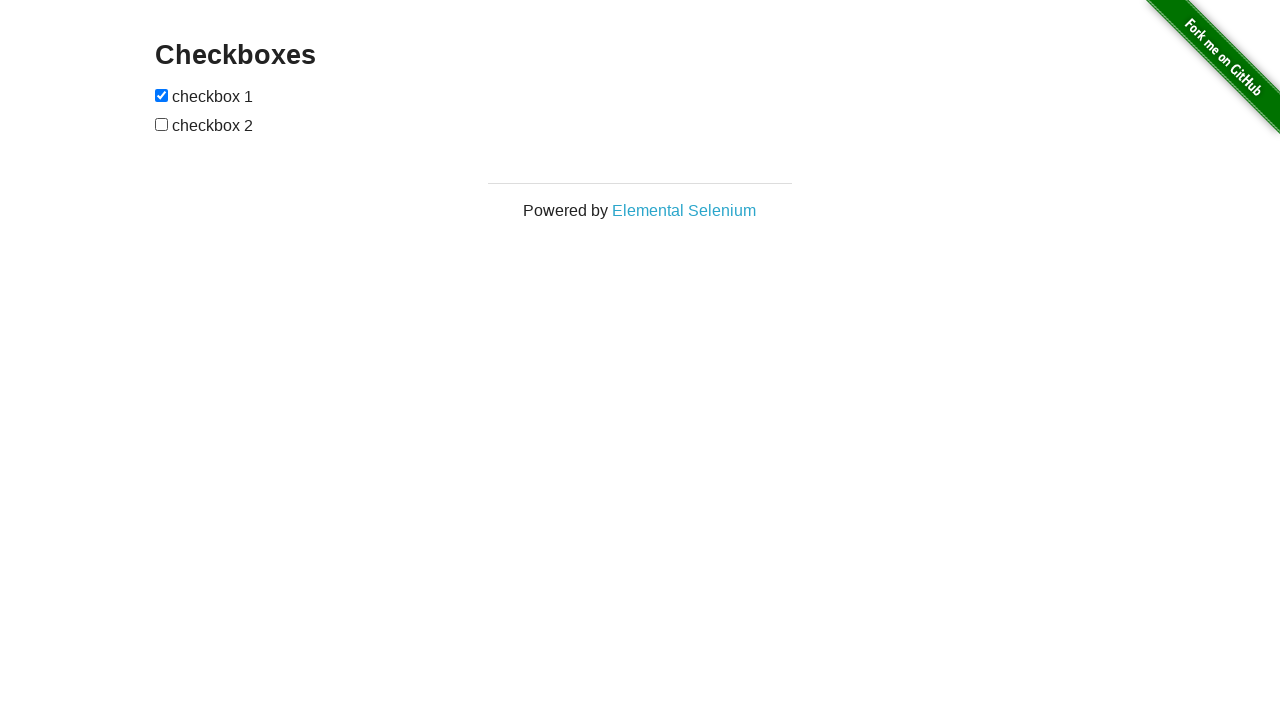

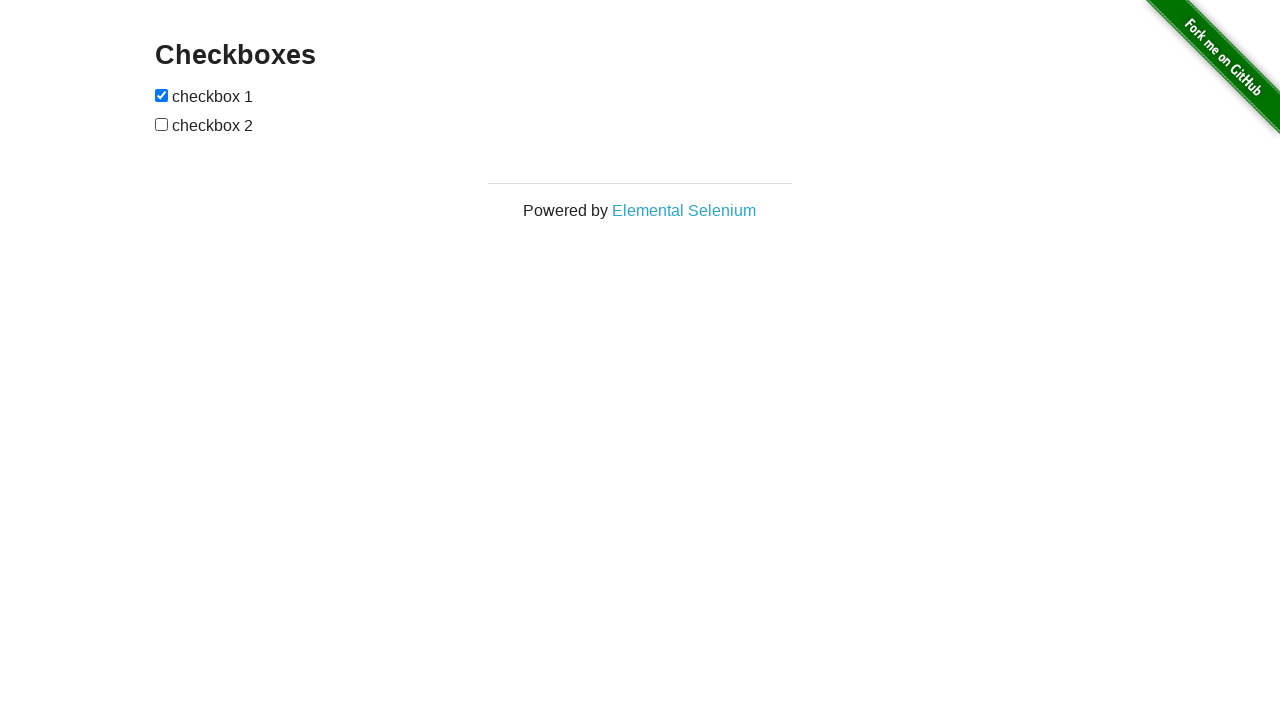